Navigates to a practice page, clicks a link found by a calculated mathematical value, then fills out a form with personal information (first name, last name, city, country) and submits it.

Starting URL: http://suninjuly.github.io/find_link_text

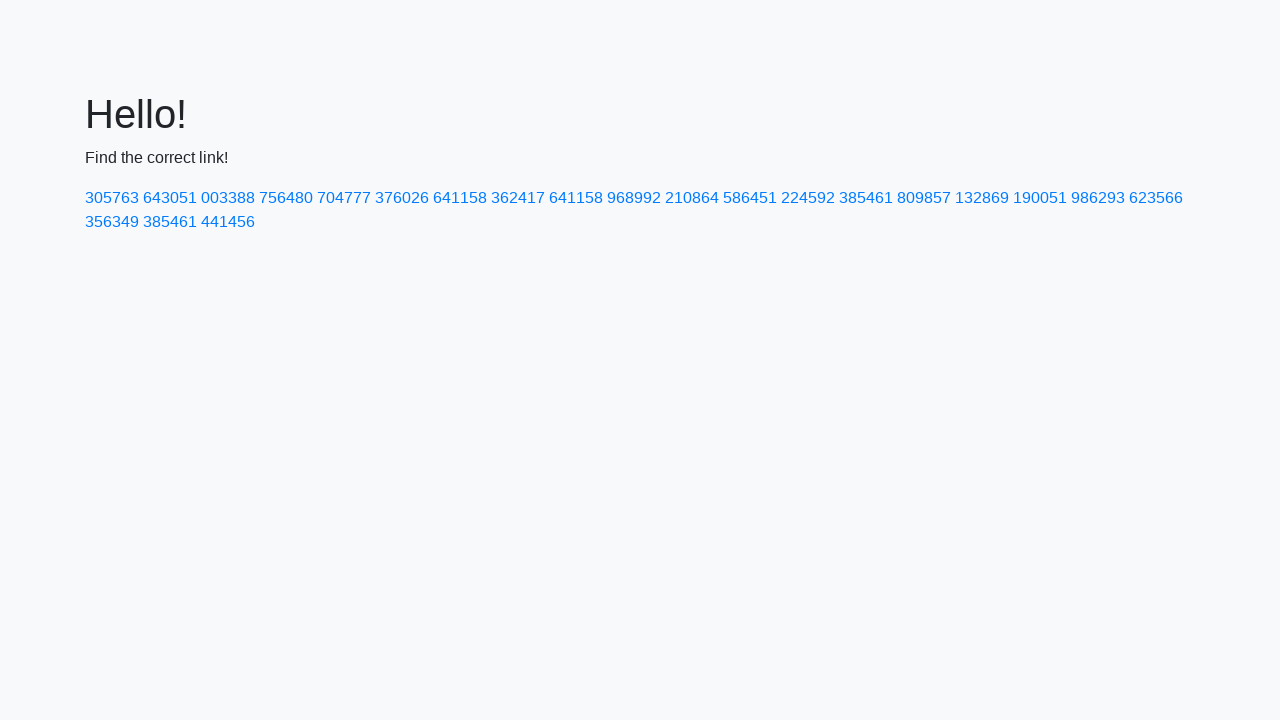

Clicked link with calculated text value '224592' at (808, 198) on a:has-text('224592')
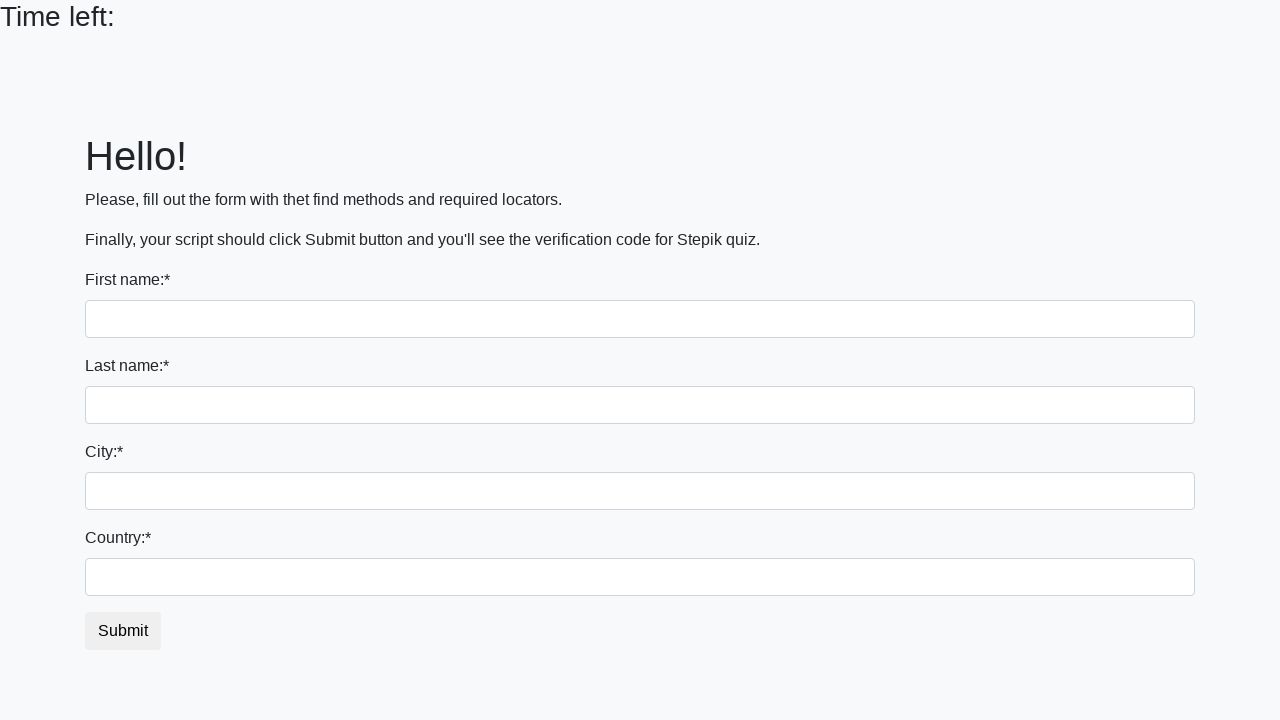

Filled first name field with 'Ivan' on input[name='first_name']
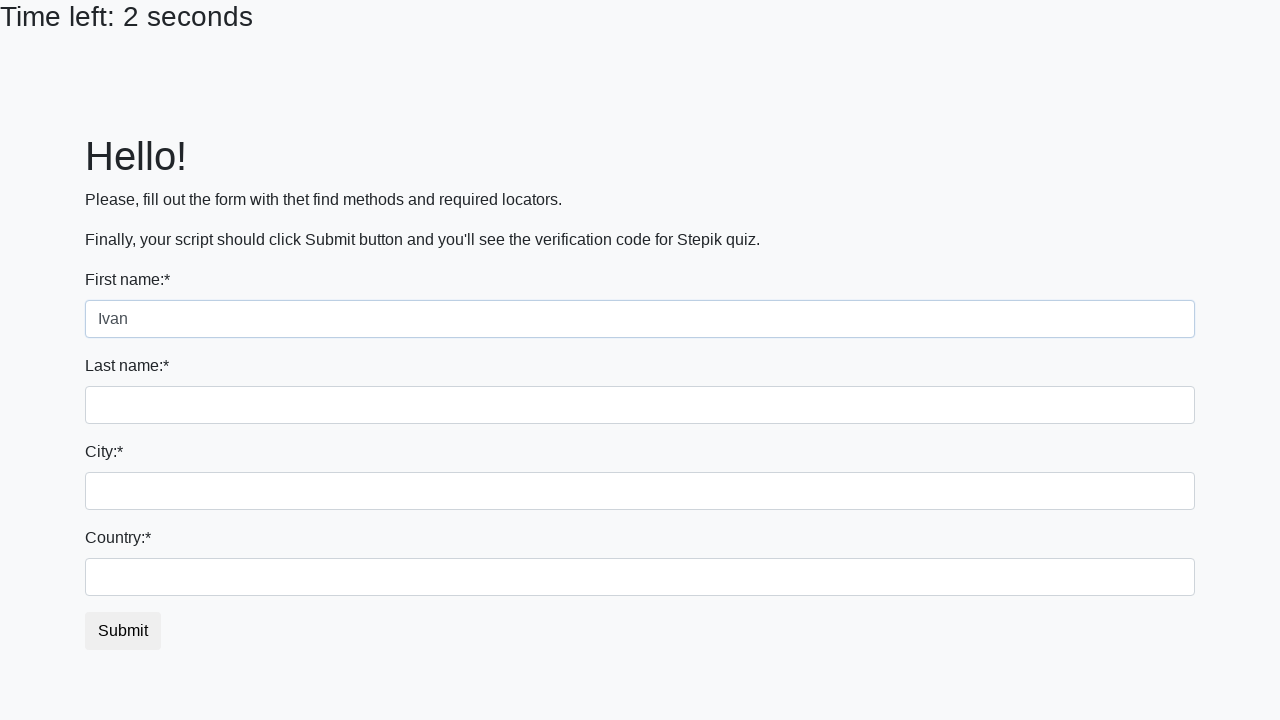

Filled last name field with 'Petrov' on input[name='last_name']
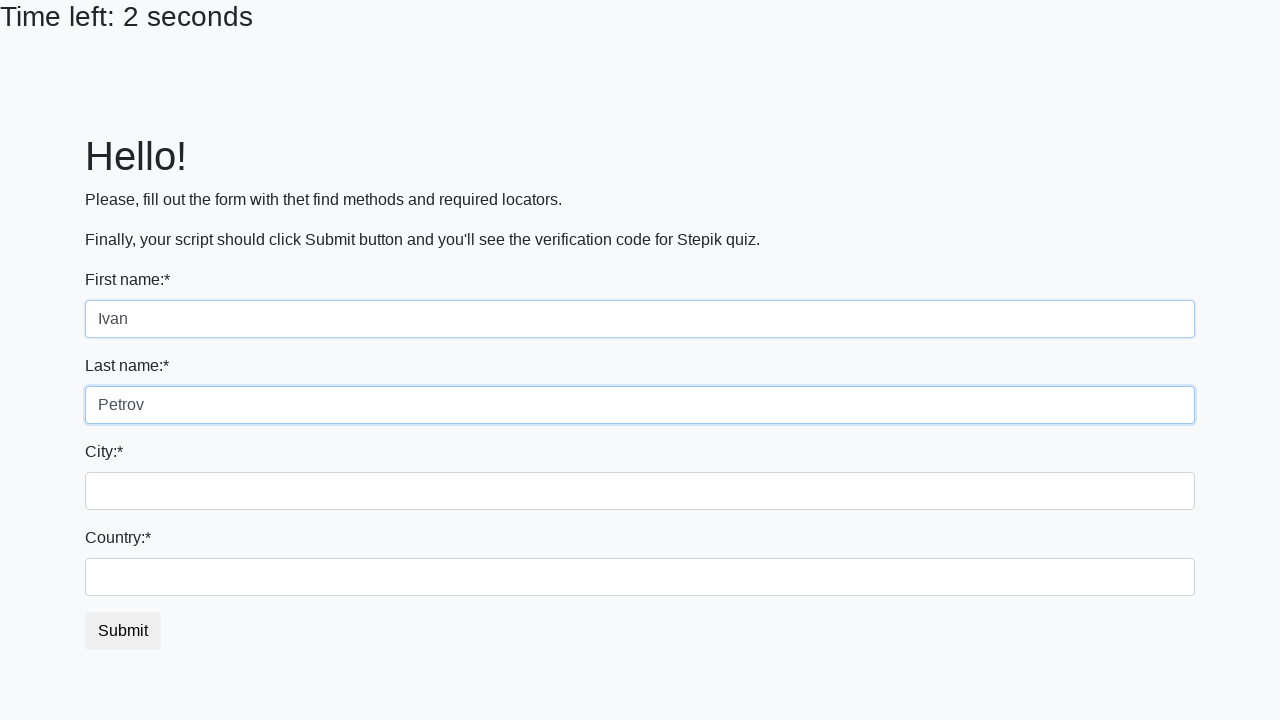

Filled city field with 'Smolensk' on .city
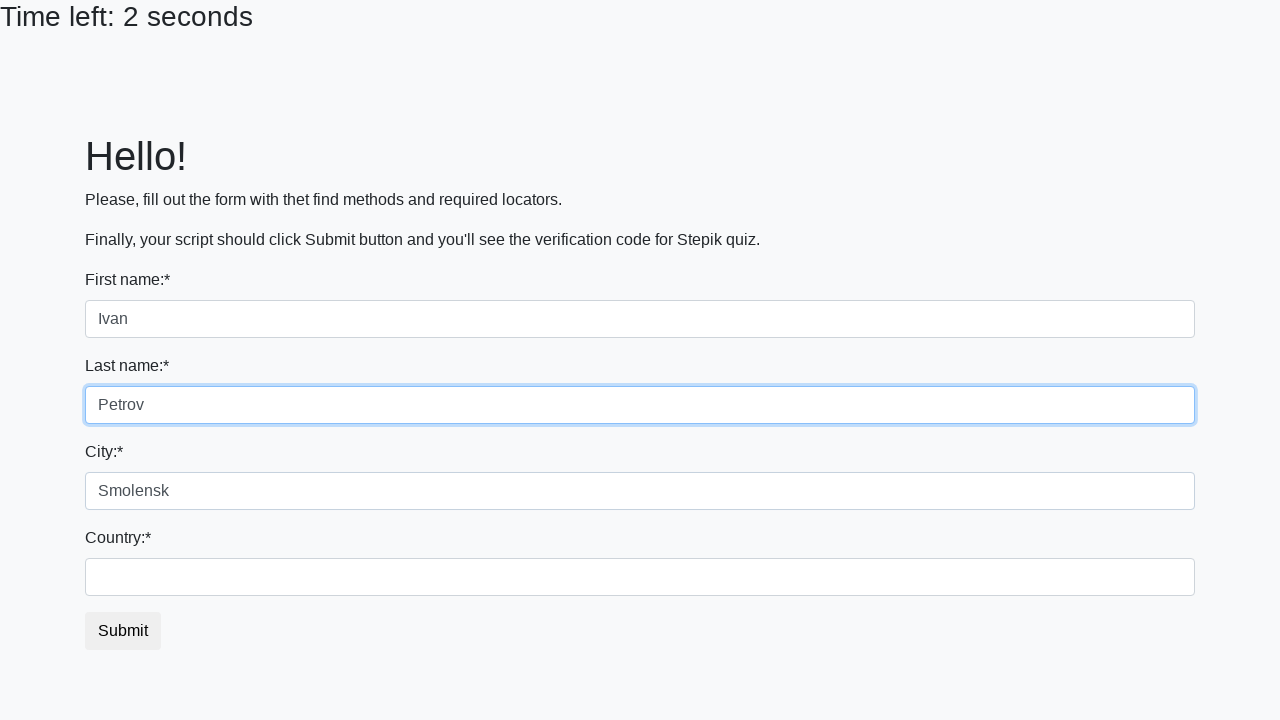

Filled country field with 'Russia' on #country
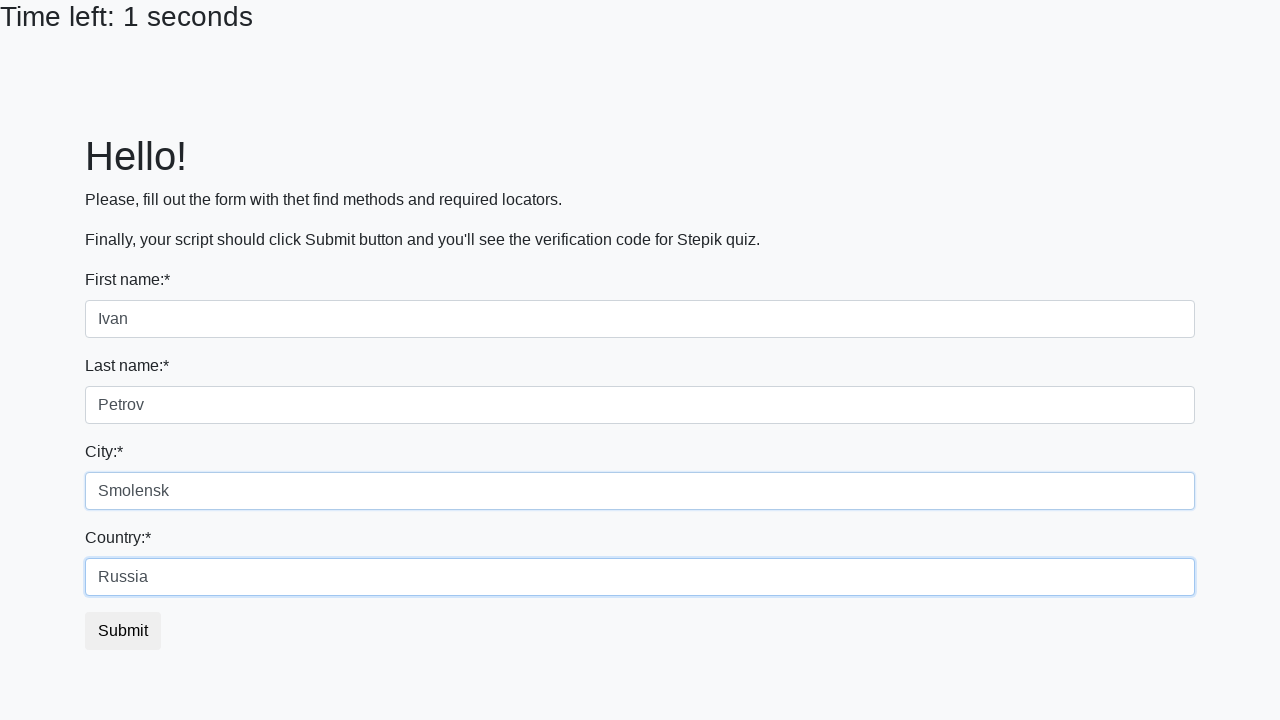

Clicked submit button to complete form submission at (123, 631) on button.btn
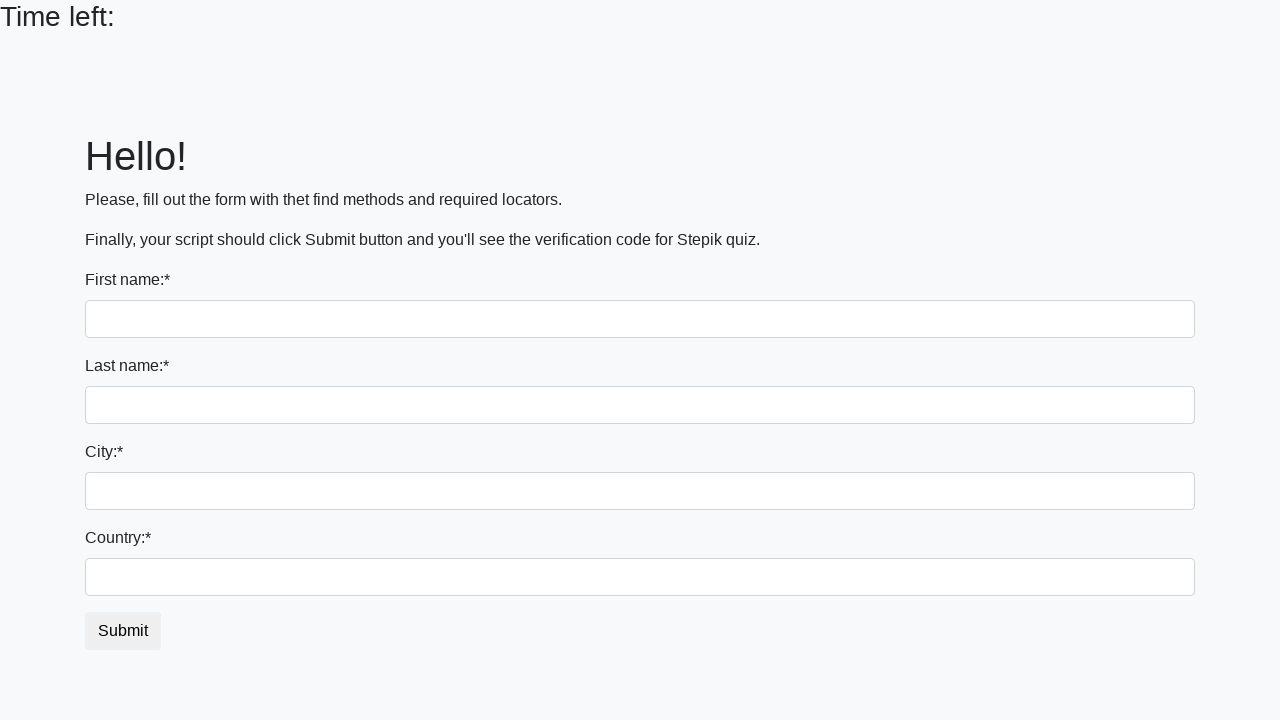

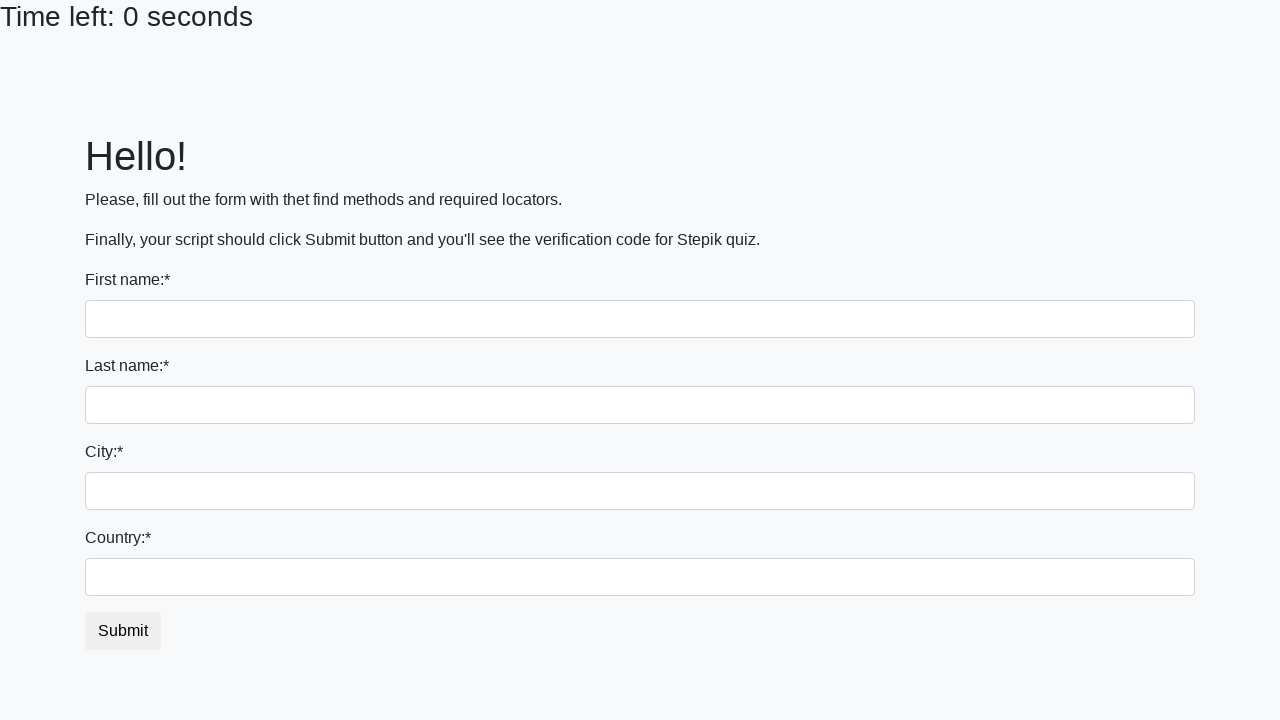